Solves a math problem by extracting a value from an image attribute, calculating the result, and submitting a form with checkboxes

Starting URL: http://suninjuly.github.io/get_attribute.html

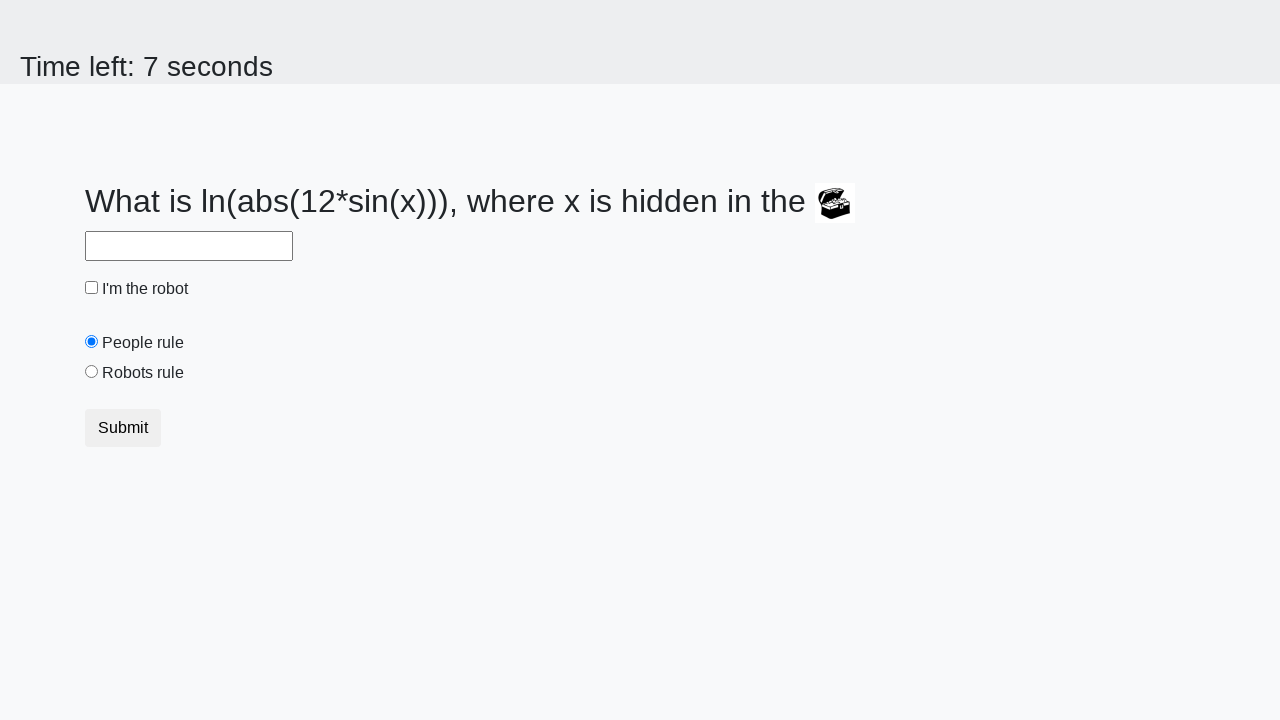

Located all image elements on the page
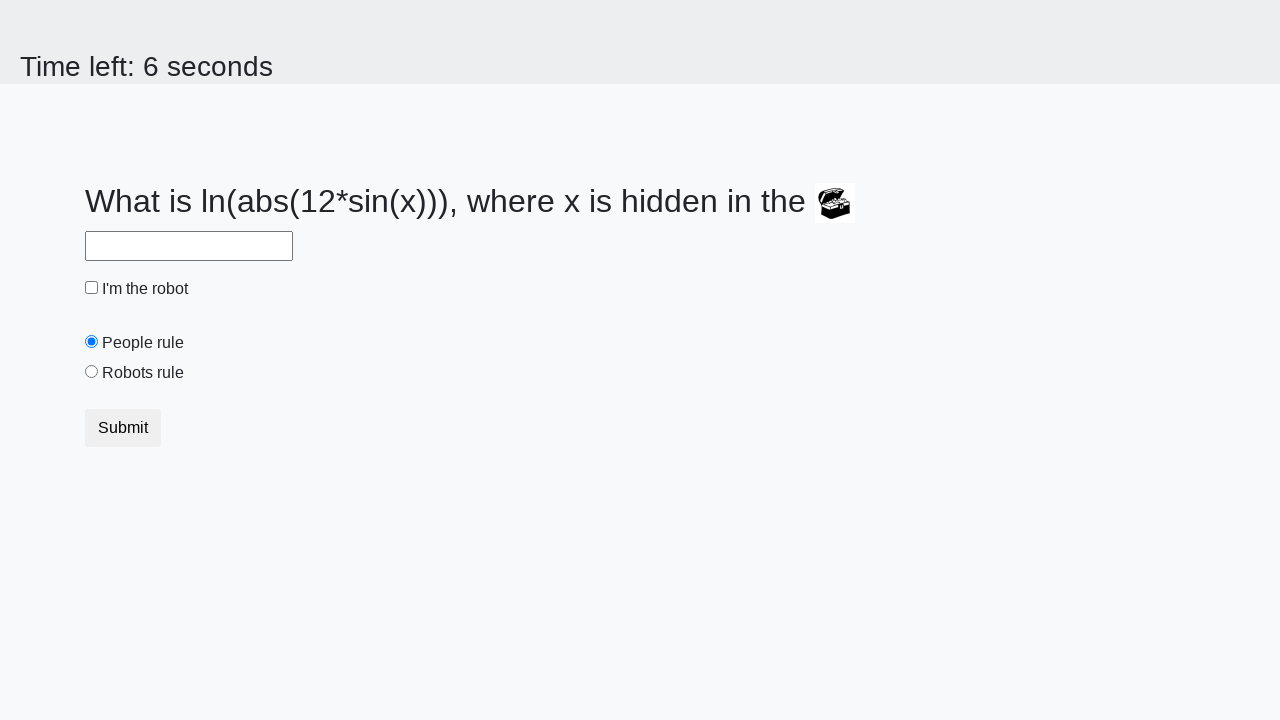

Extracted valuex attribute from image: 373
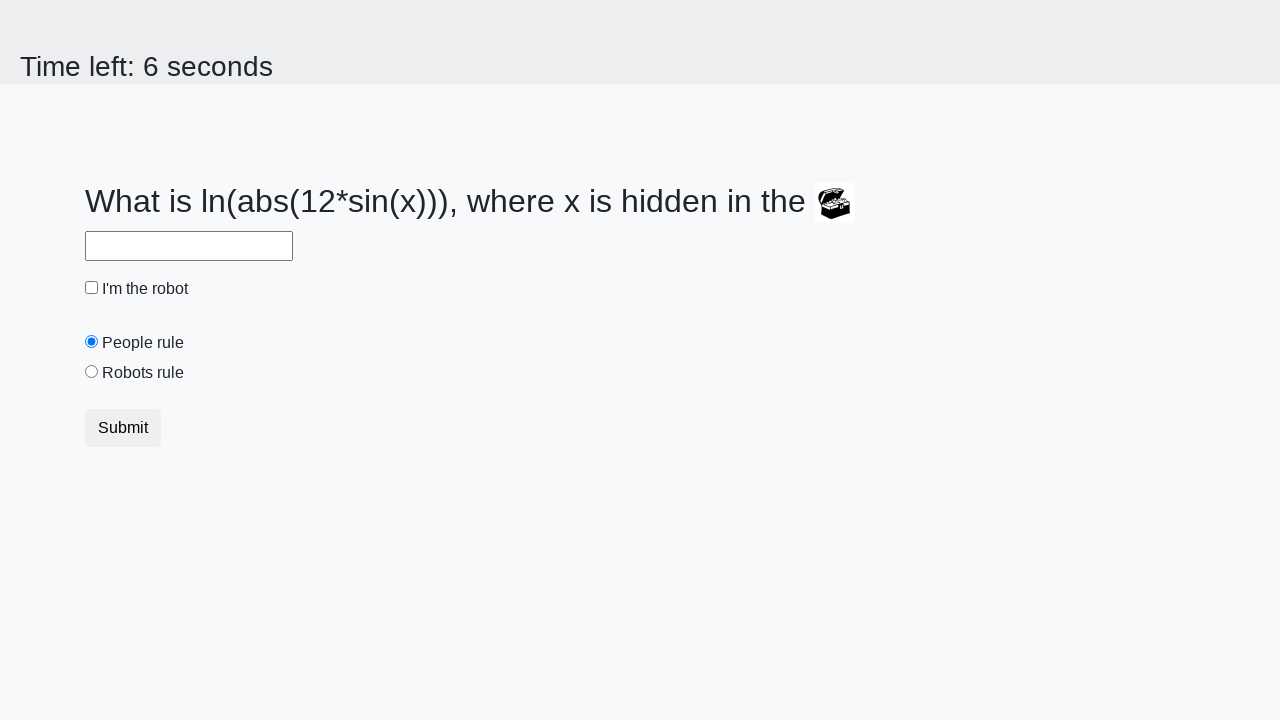

Calculated result using formula: y = 2.198513535086867
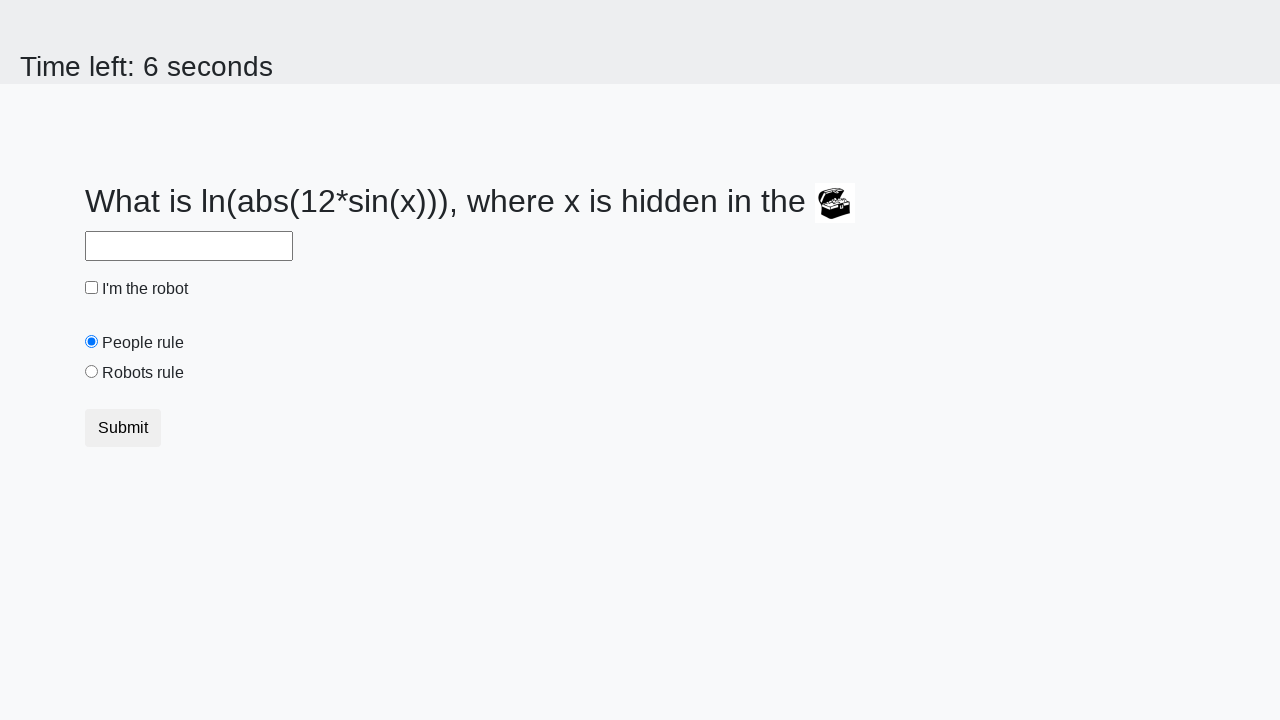

Filled answer field with calculated value: 2.198513535086867 on #answer
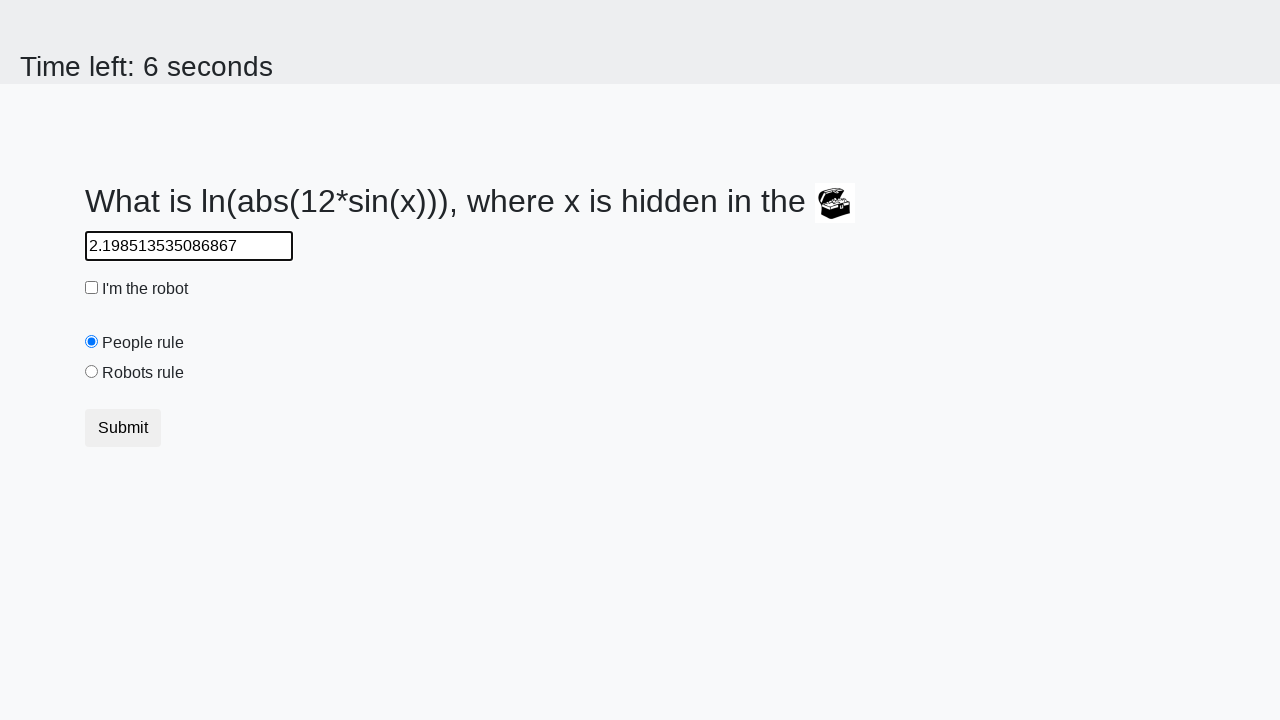

Checked the robot checkbox at (92, 288) on [class='check-input']
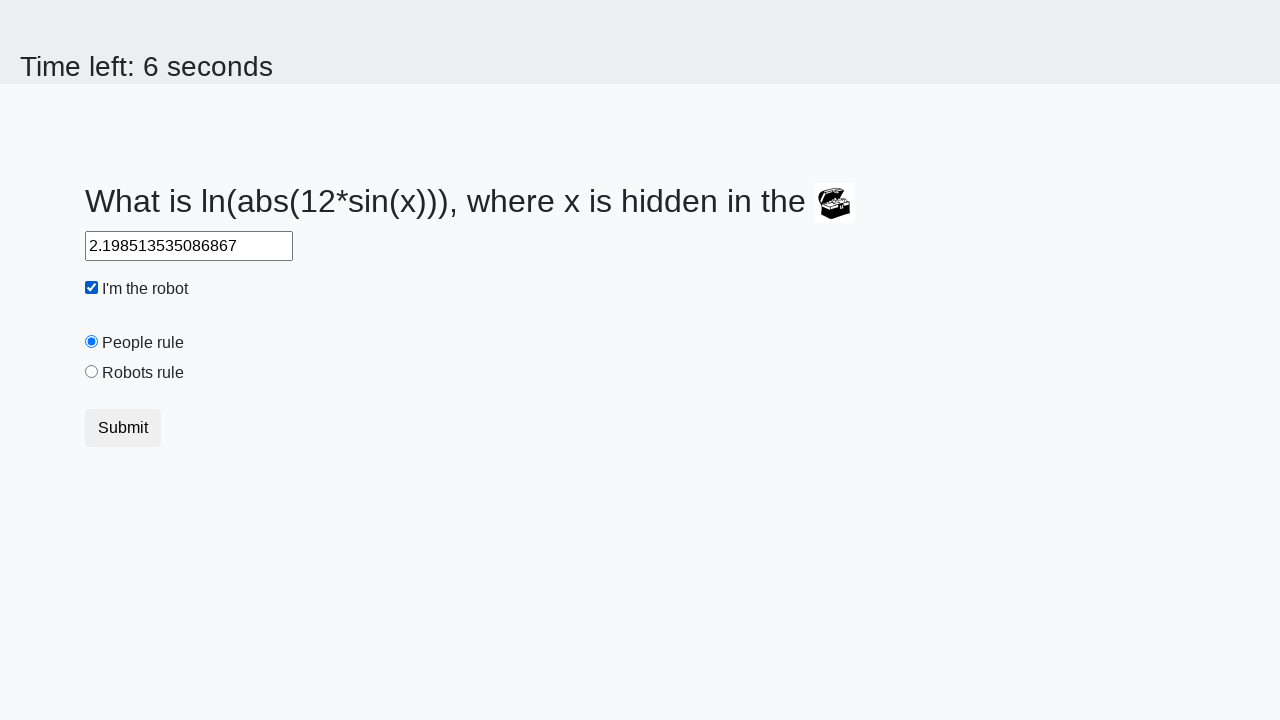

Checked the robots rule checkbox at (92, 372) on #robotsRule
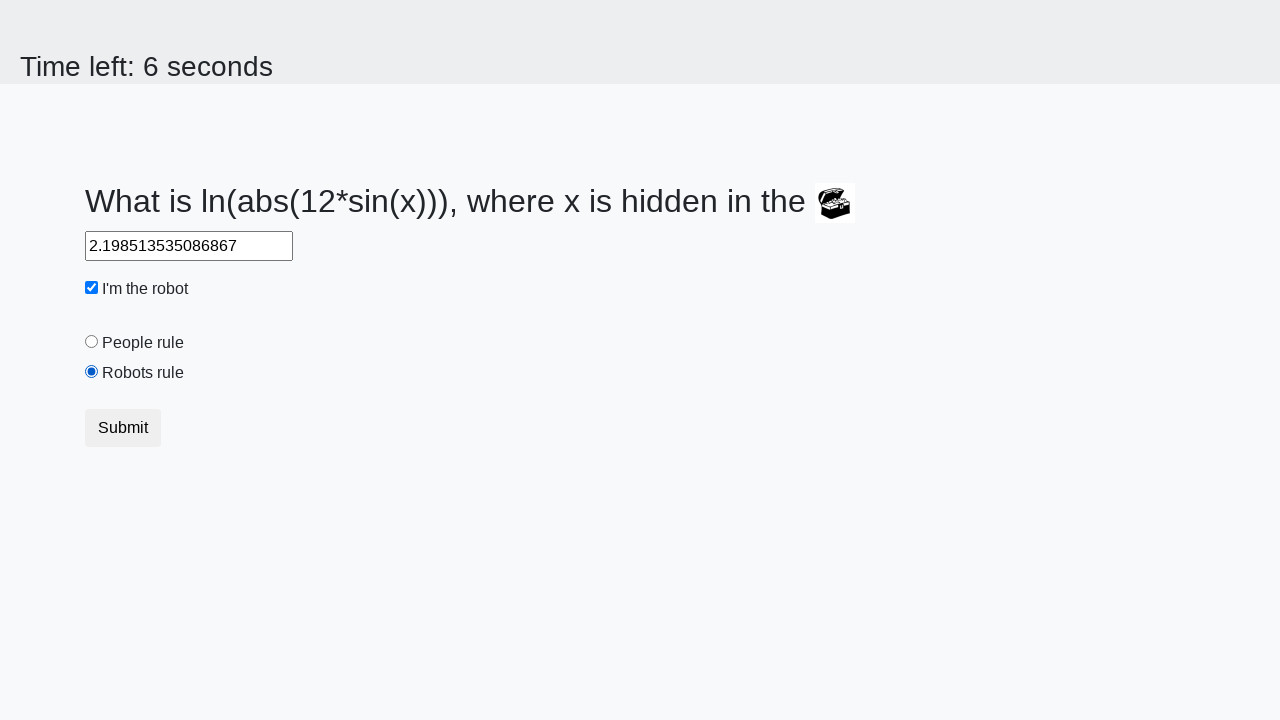

Submitted the form at (123, 428) on button
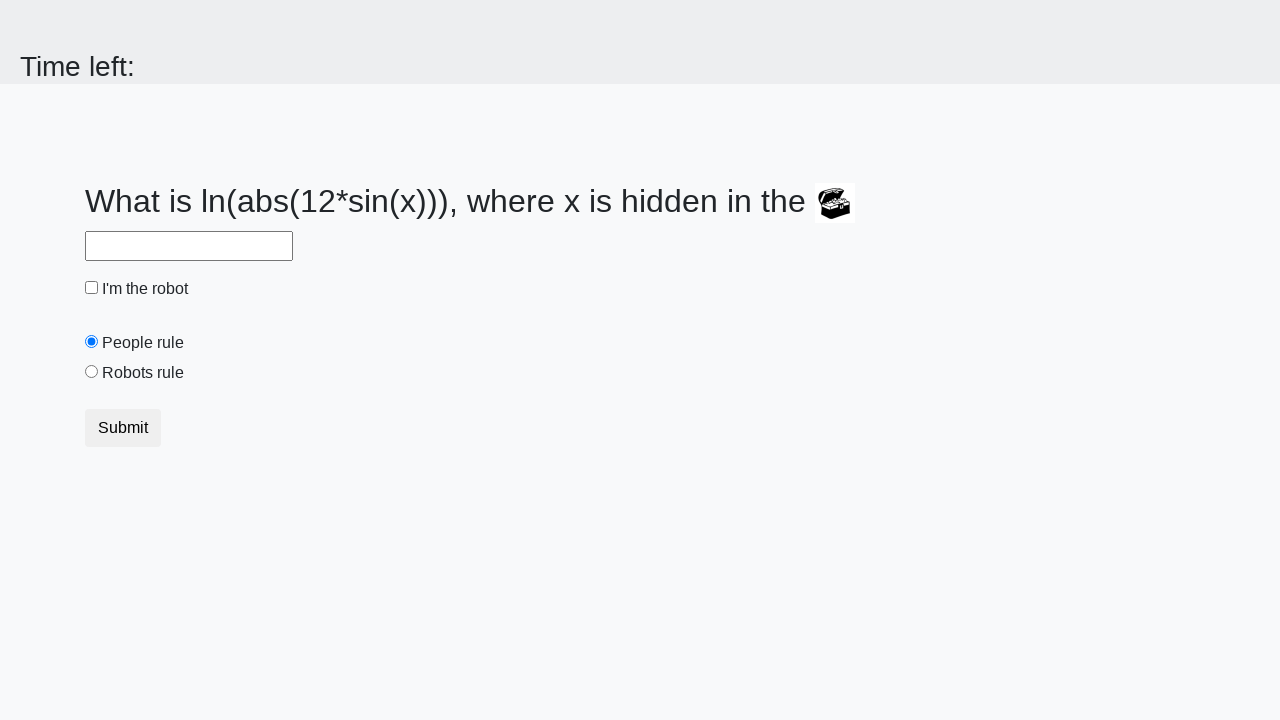

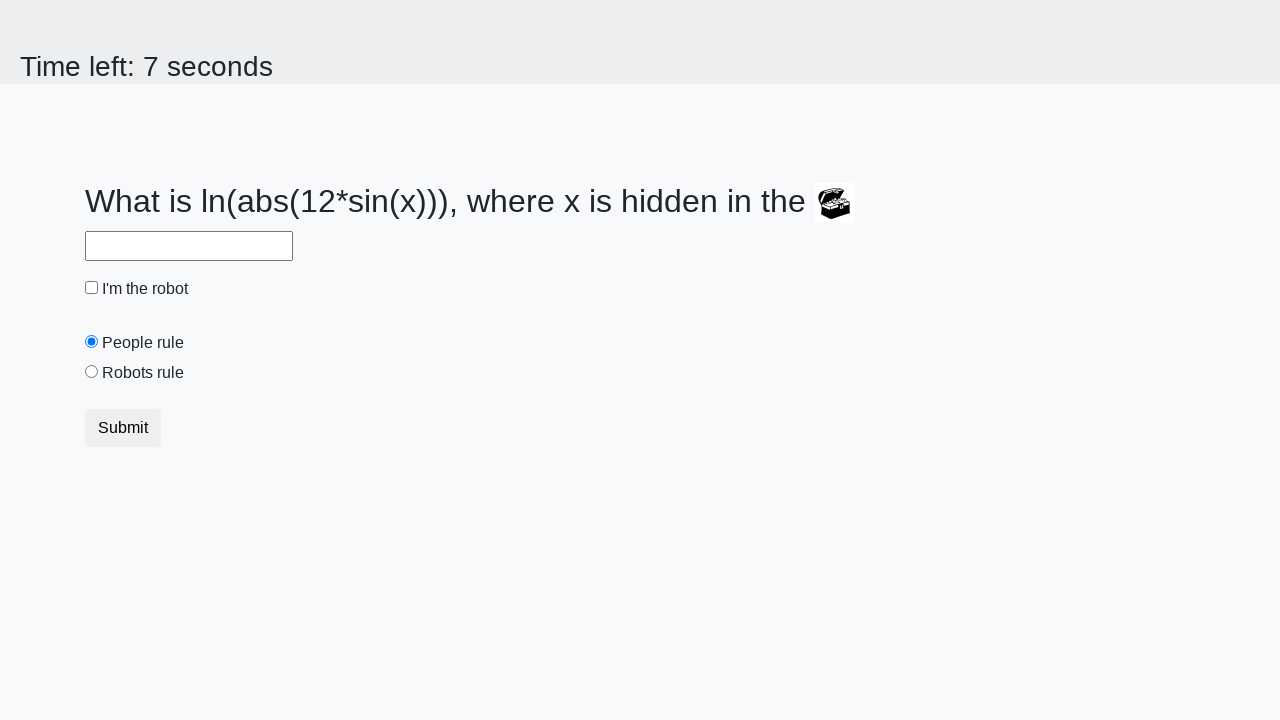